Tests multi-window/tab handling by opening a new browser tab using JavaScript, switching to it, and navigating to a different website (Rozetka computers category page).

Starting URL: https://dan-it.com.ua/uk/

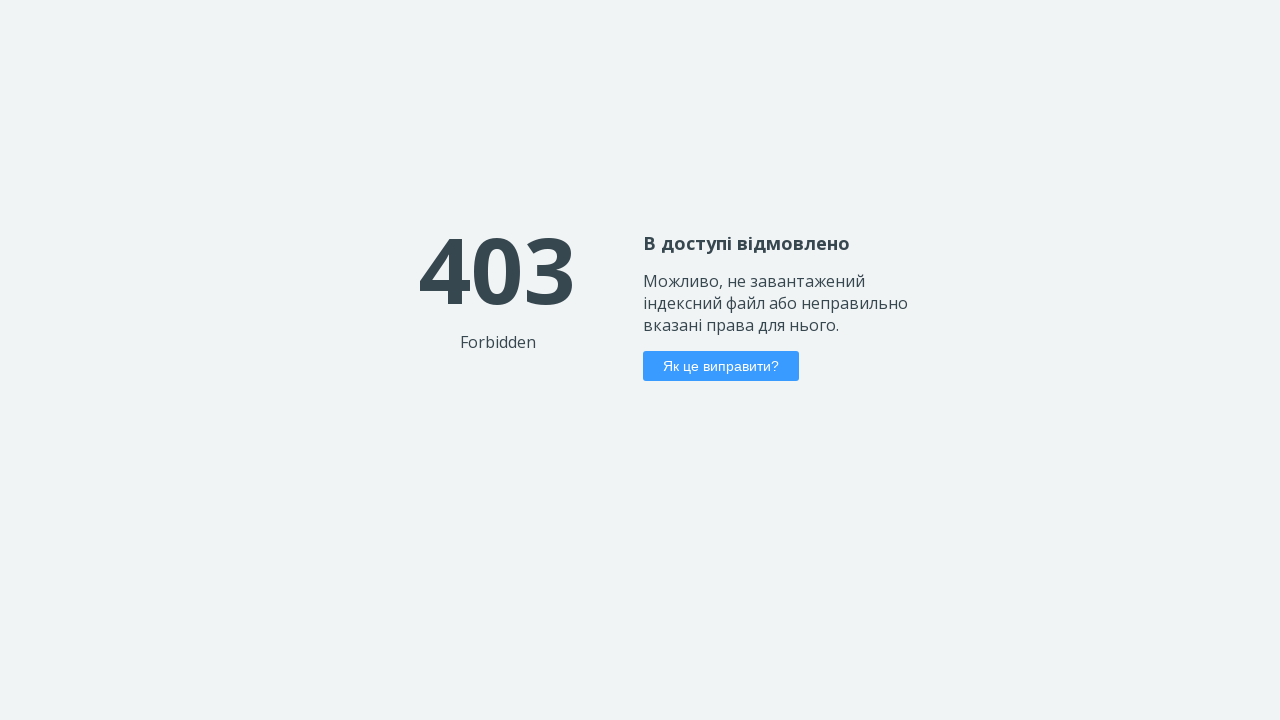

Opened a new browser tab using JavaScript
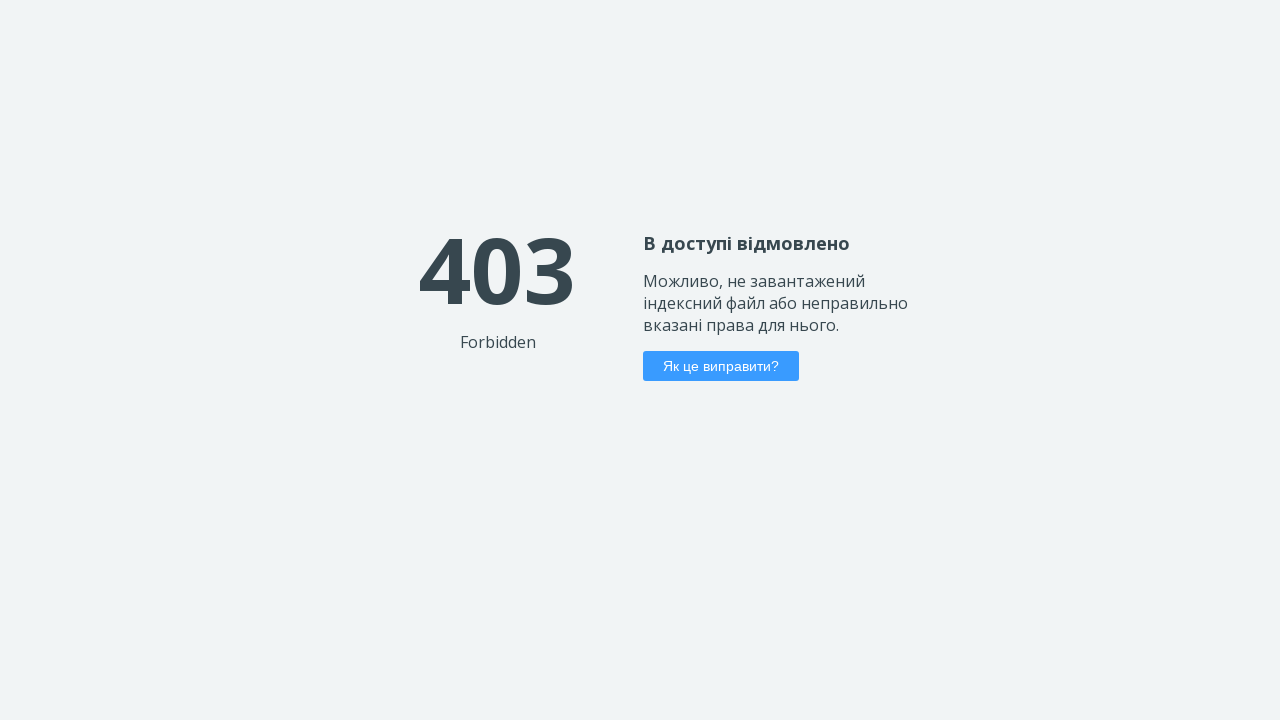

Retrieved all pages/tabs from context
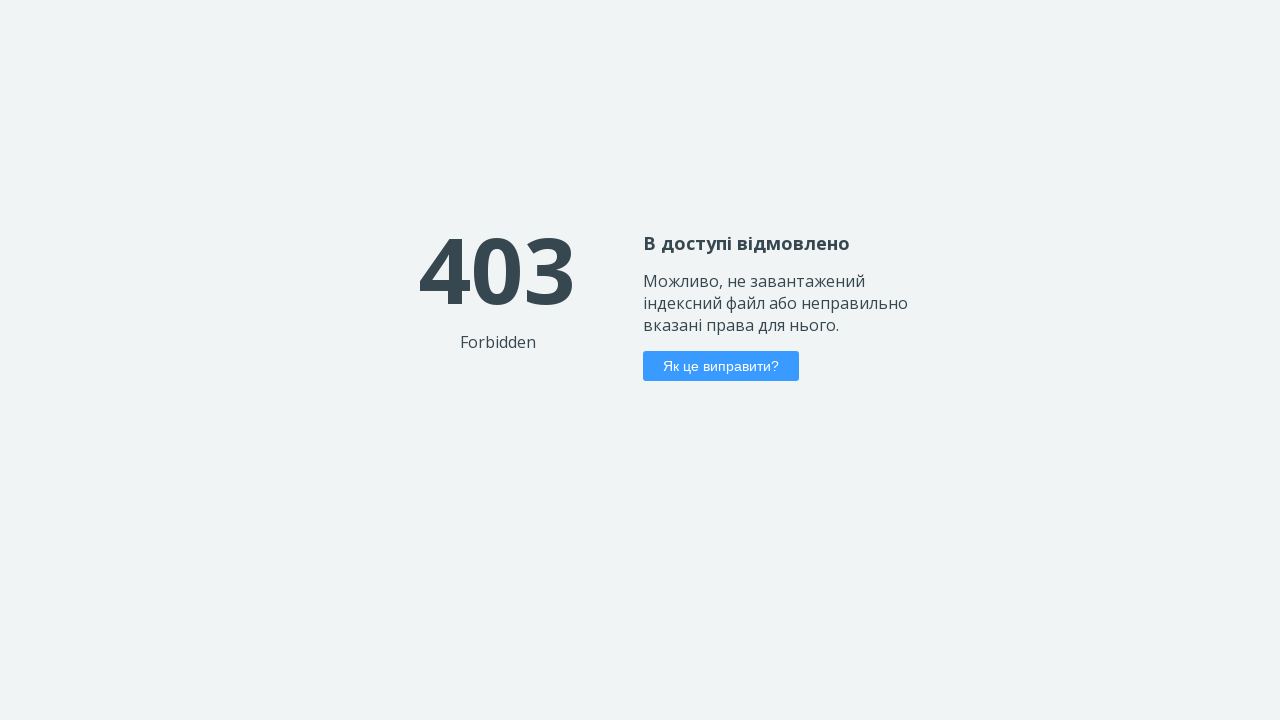

Switched to the newly opened tab
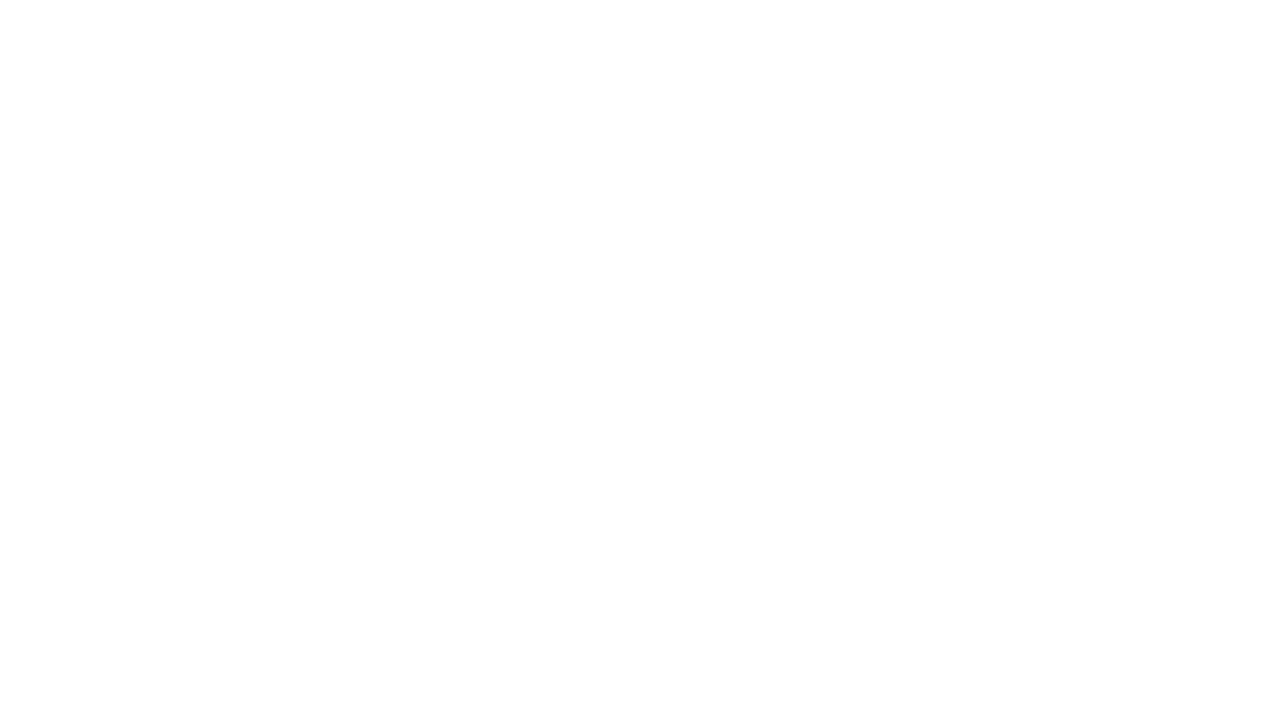

Navigated to Rozetka computers category page
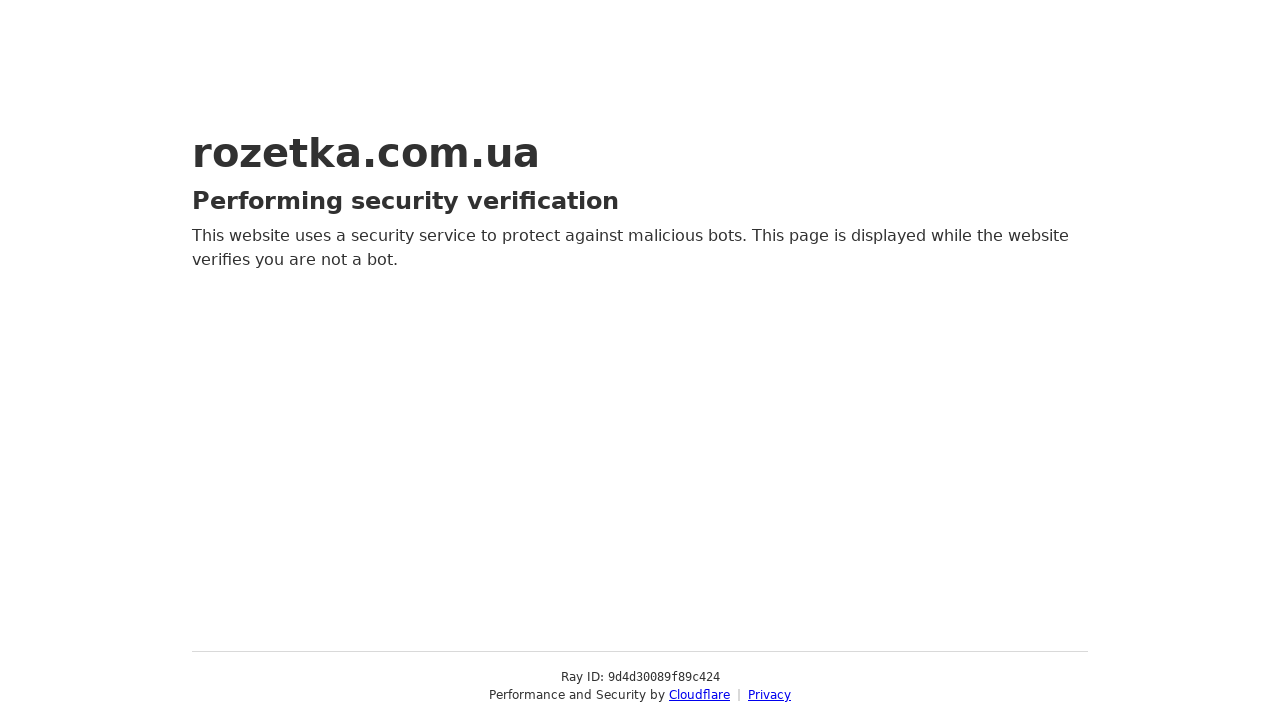

Waited for Rozetka page to load (domcontentloaded state)
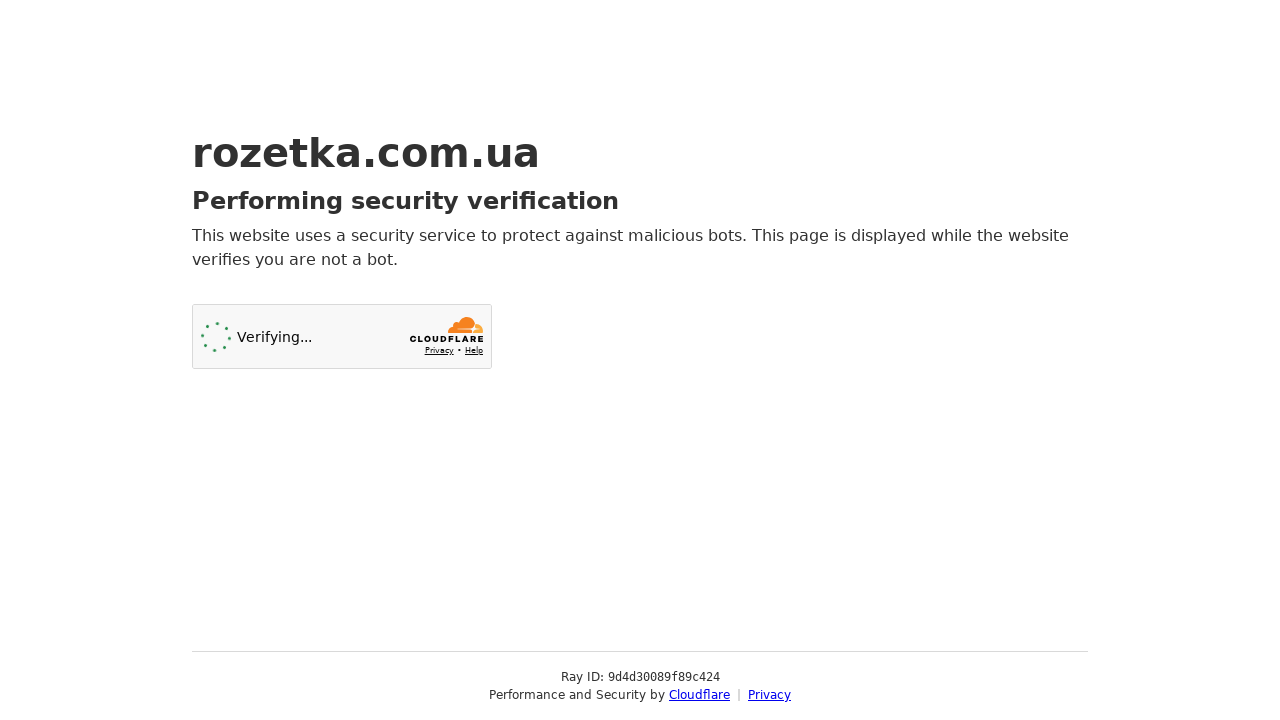

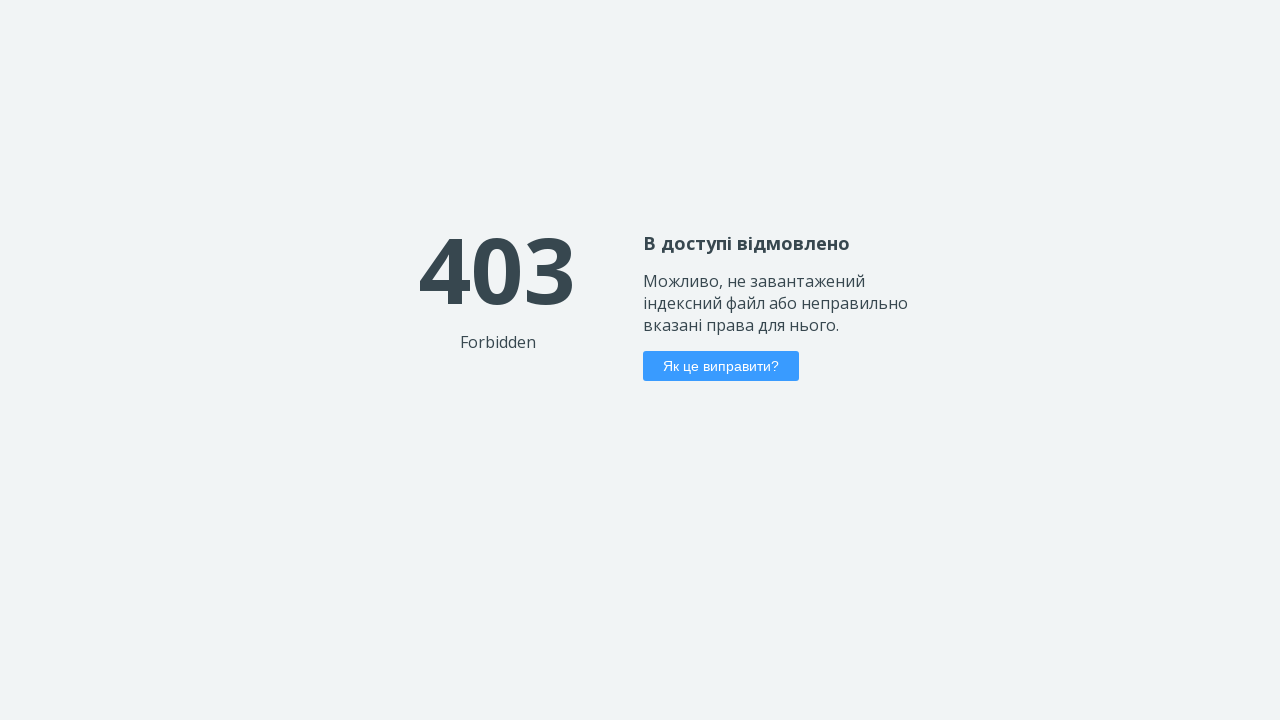